Navigates to Jumia Nigeria e-commerce website and verifies the page loads with the search form visible

Starting URL: https://www.jumia.com.ng/

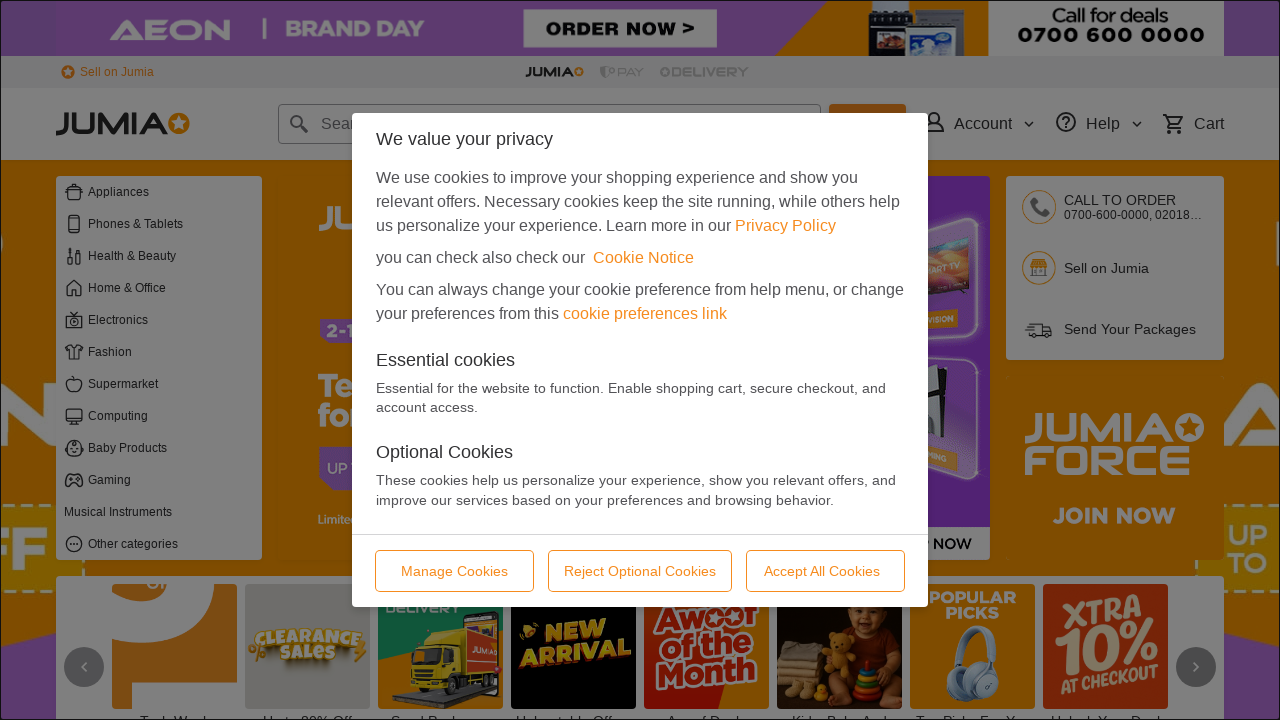

Navigated to Jumia Nigeria and waited for search form to load
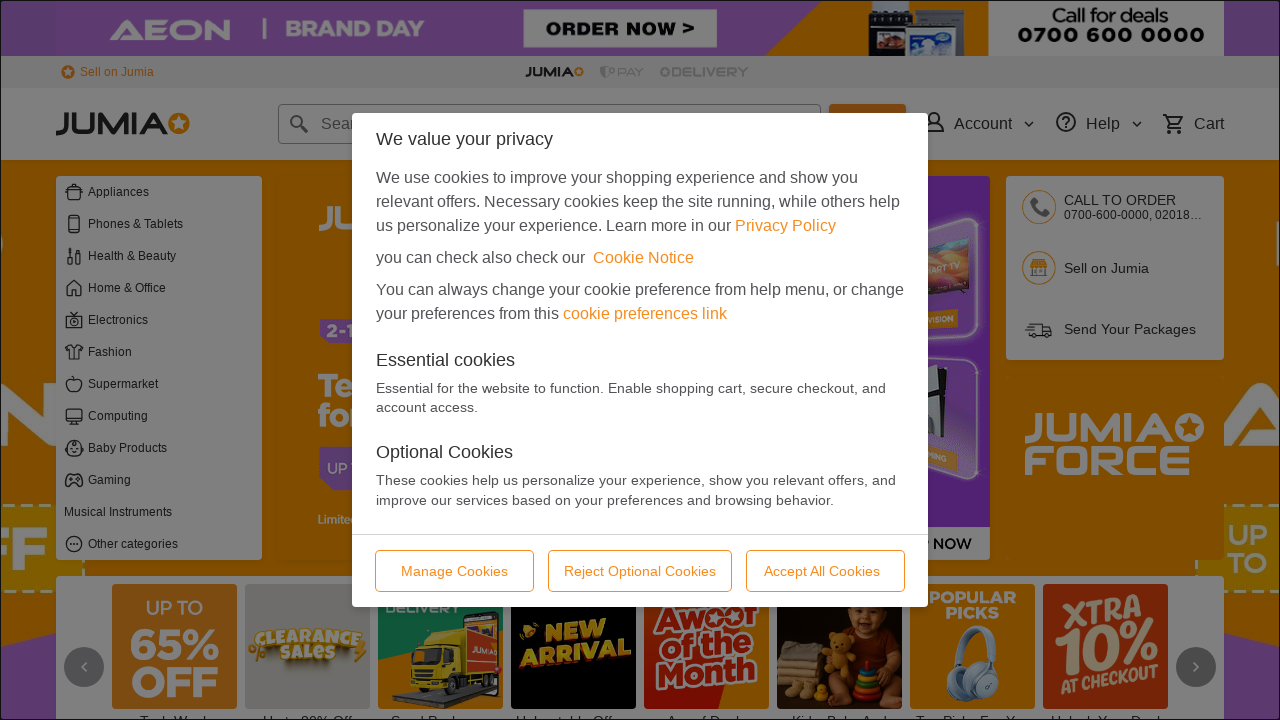

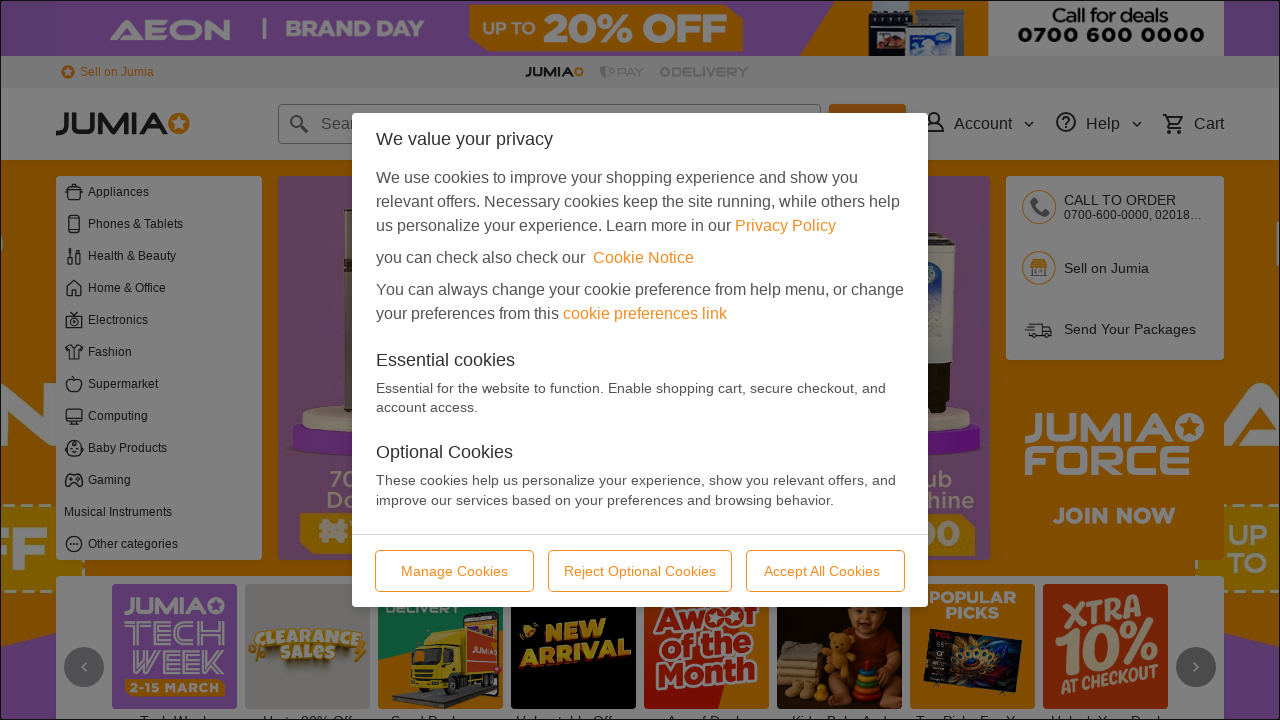